Tests various button interactions on the Buttons page by clicking primary, success, info, warning, danger buttons and a button group with Left, Middle, Right buttons.

Starting URL: https://formy-project.herokuapp.com/buttons

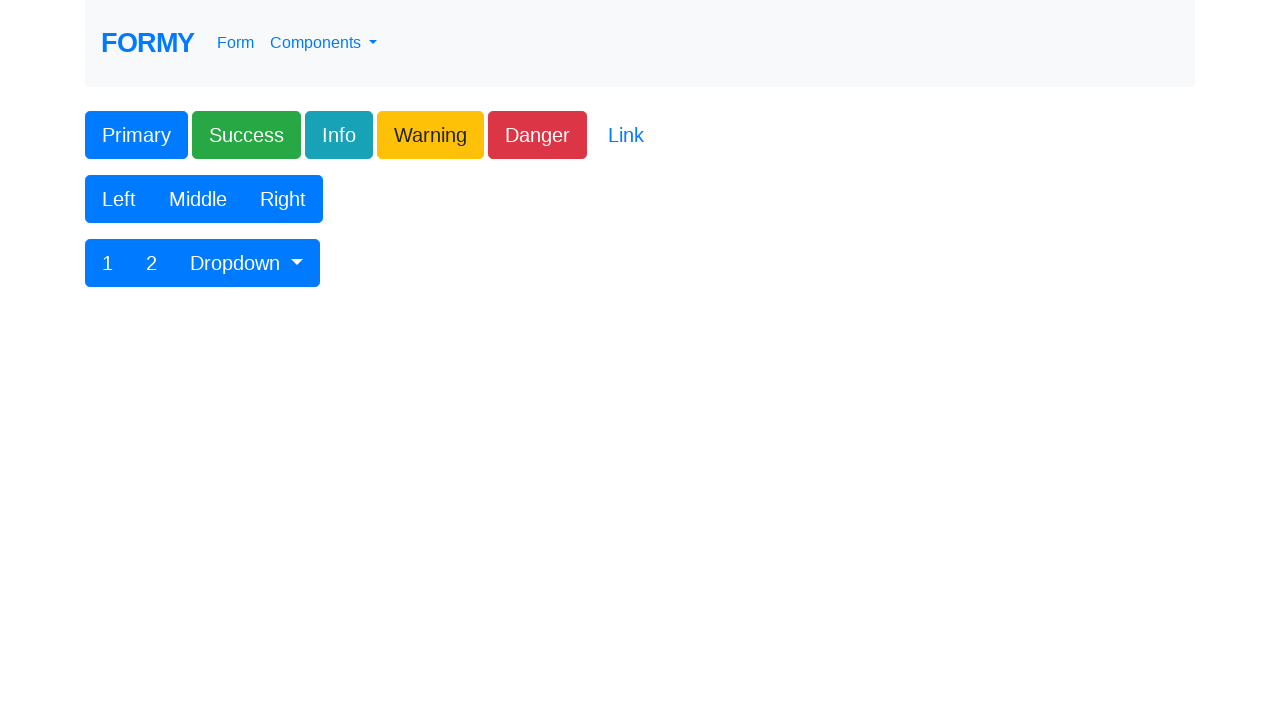

Waited for primary button to load
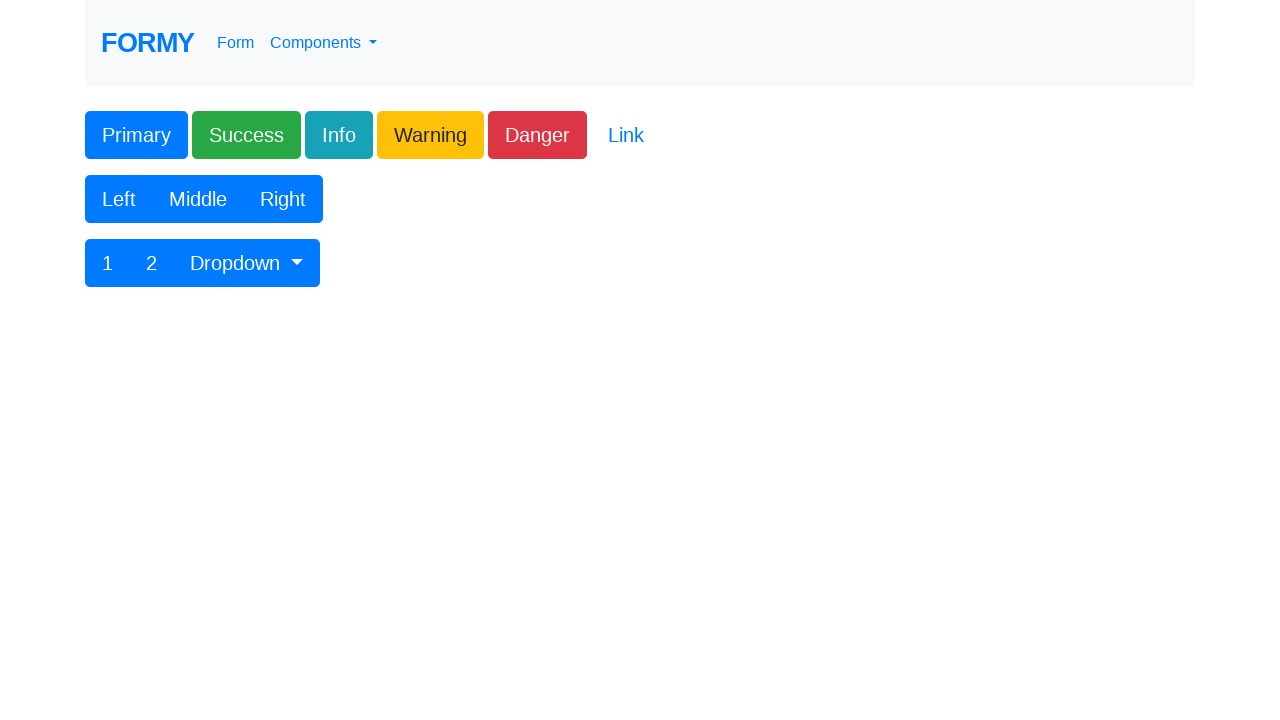

Clicked primary button at (136, 135) on .btn-primary
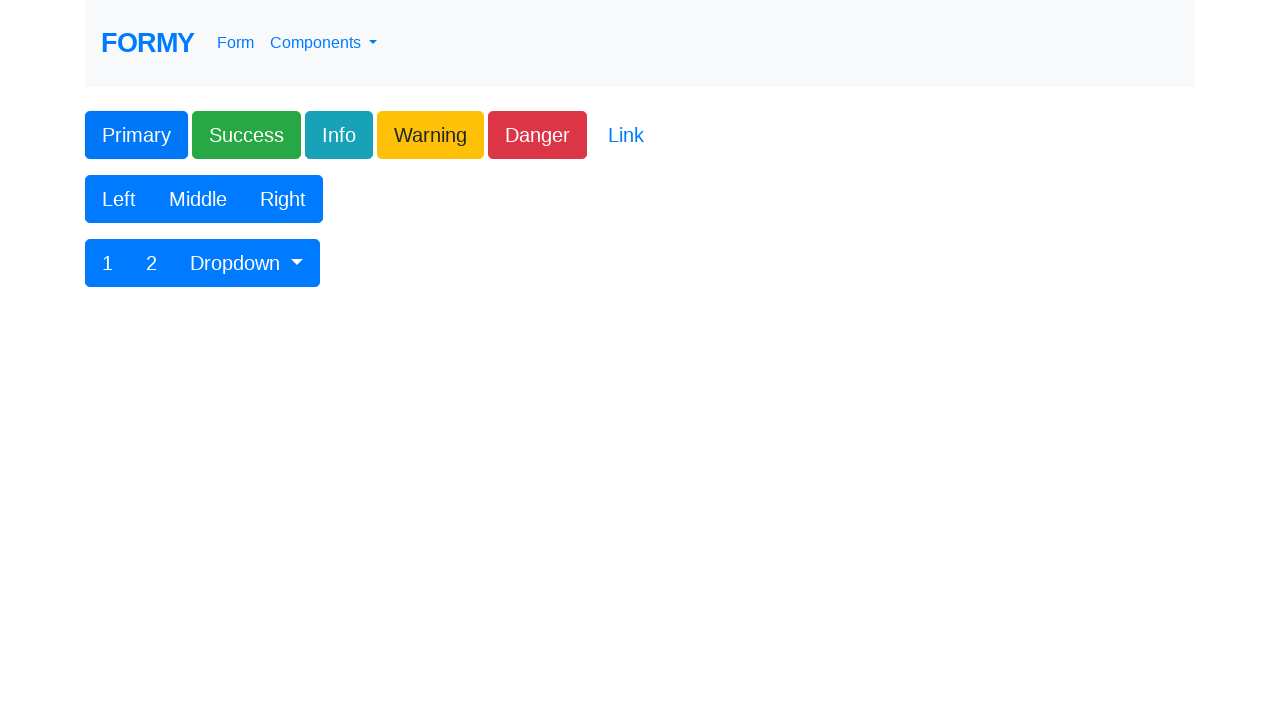

Clicked success button at (246, 135) on .btn-success
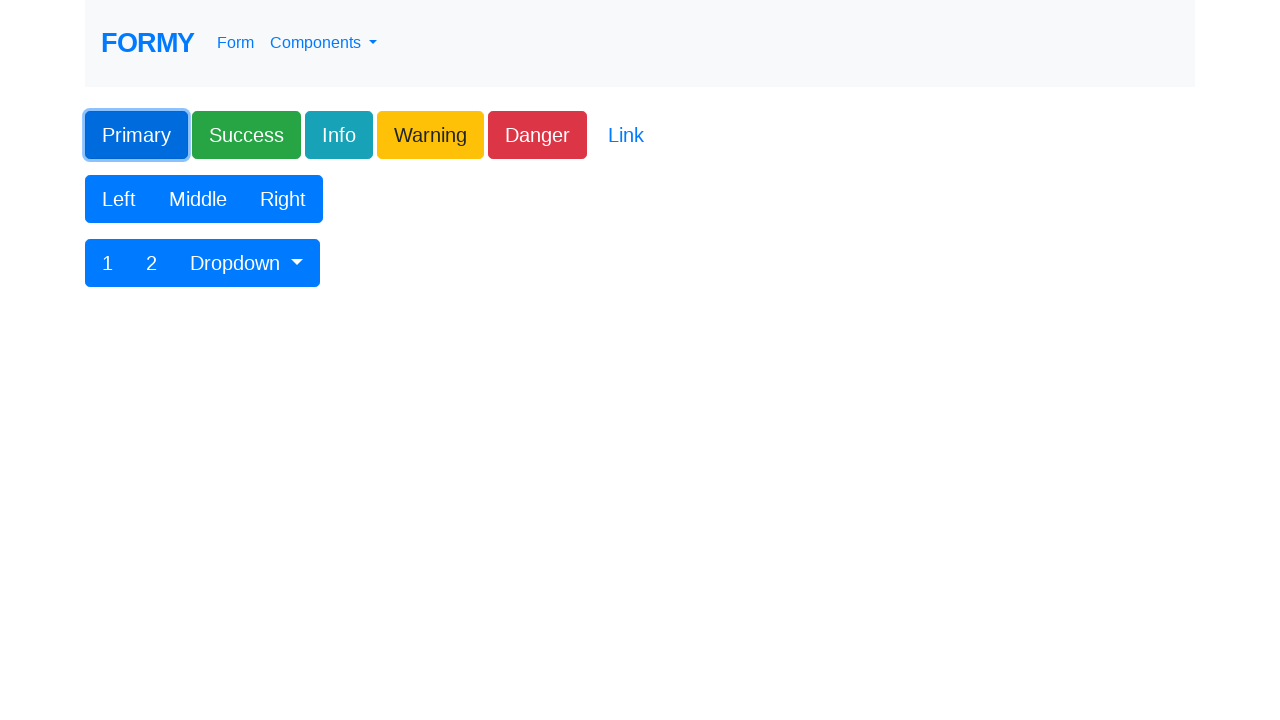

Clicked info button at (339, 135) on .btn-info
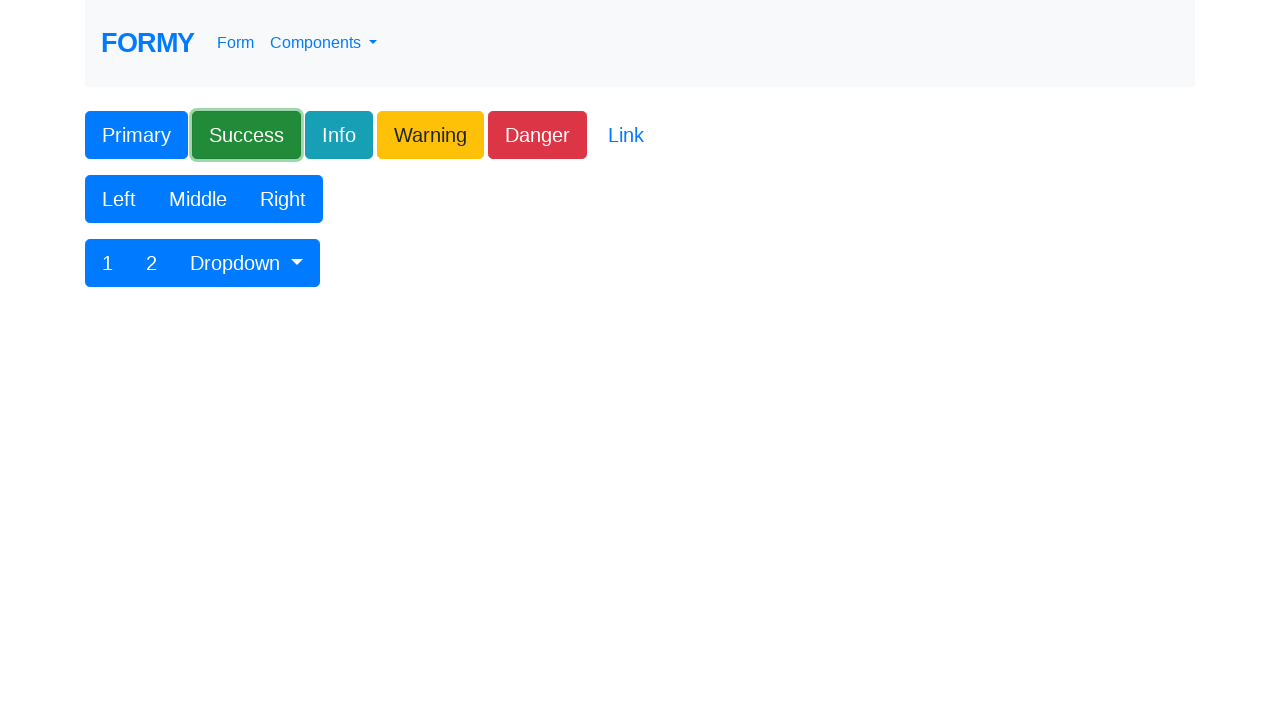

Clicked warning button at (430, 135) on .btn-warning
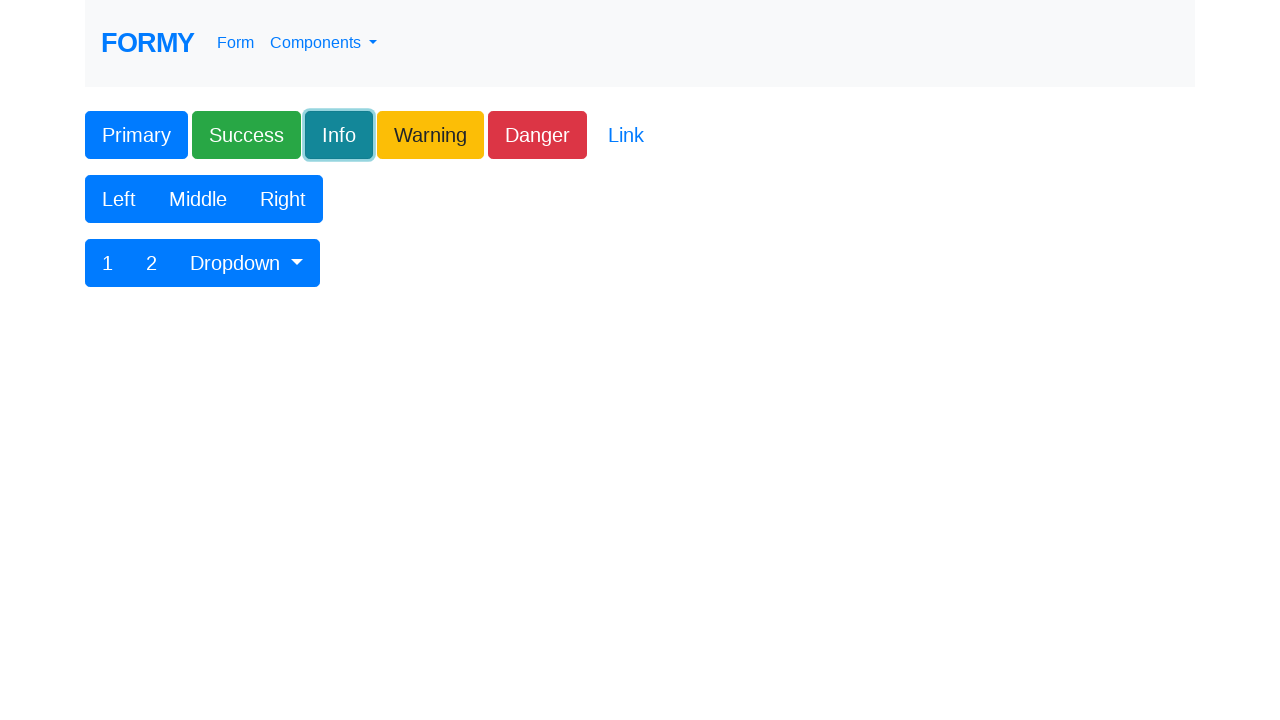

Clicked danger button at (538, 135) on .btn-danger
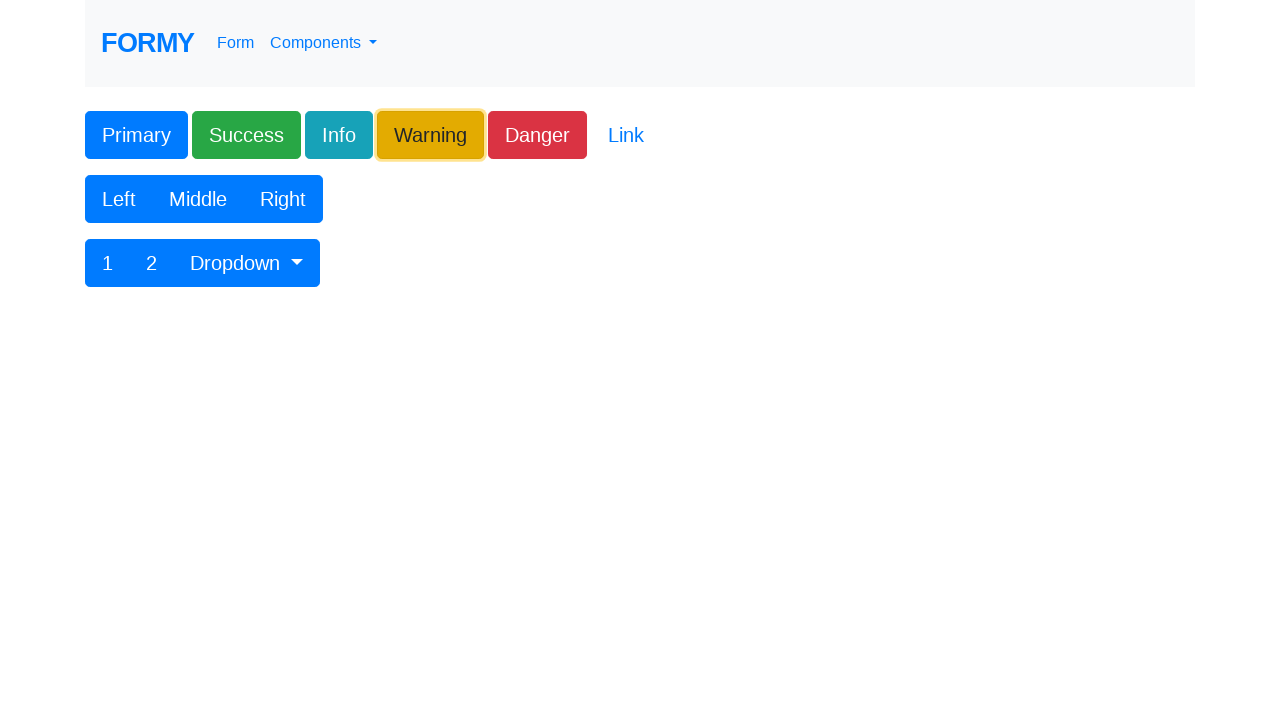

Clicked danger button a second time at (538, 135) on .btn-danger
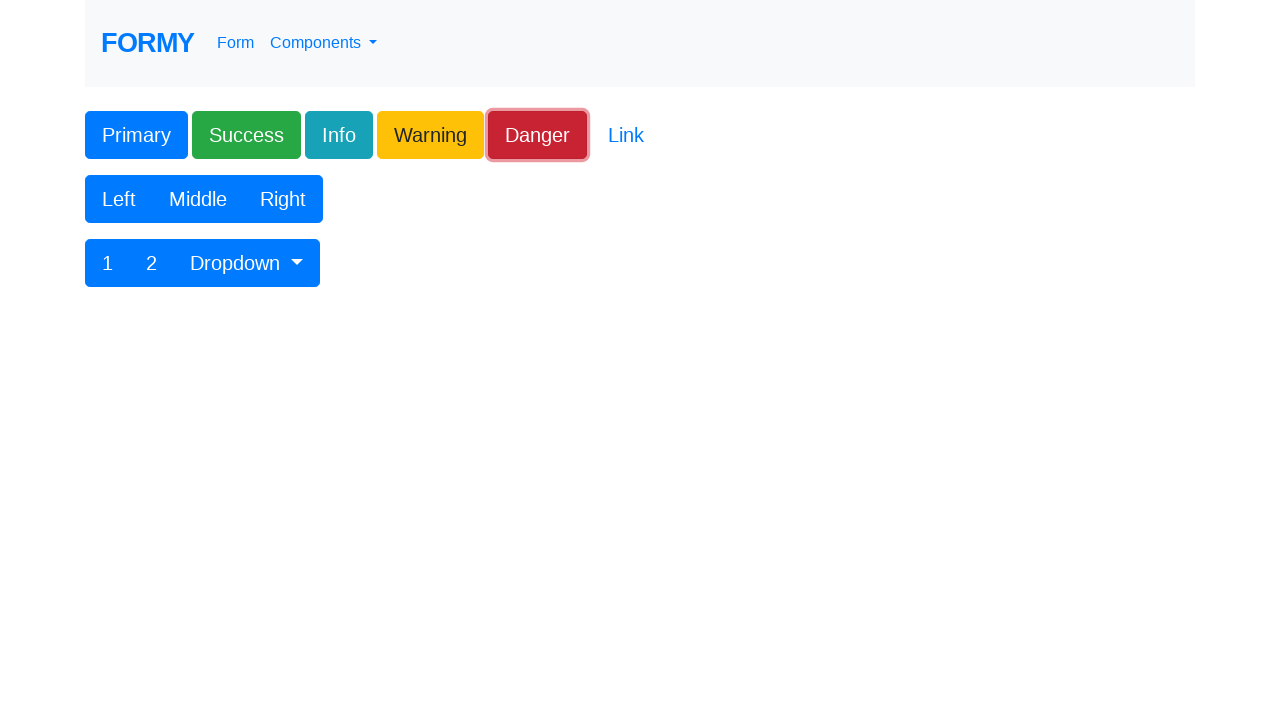

Clicked Left button in button group at (119, 199) on button:has-text('Left')
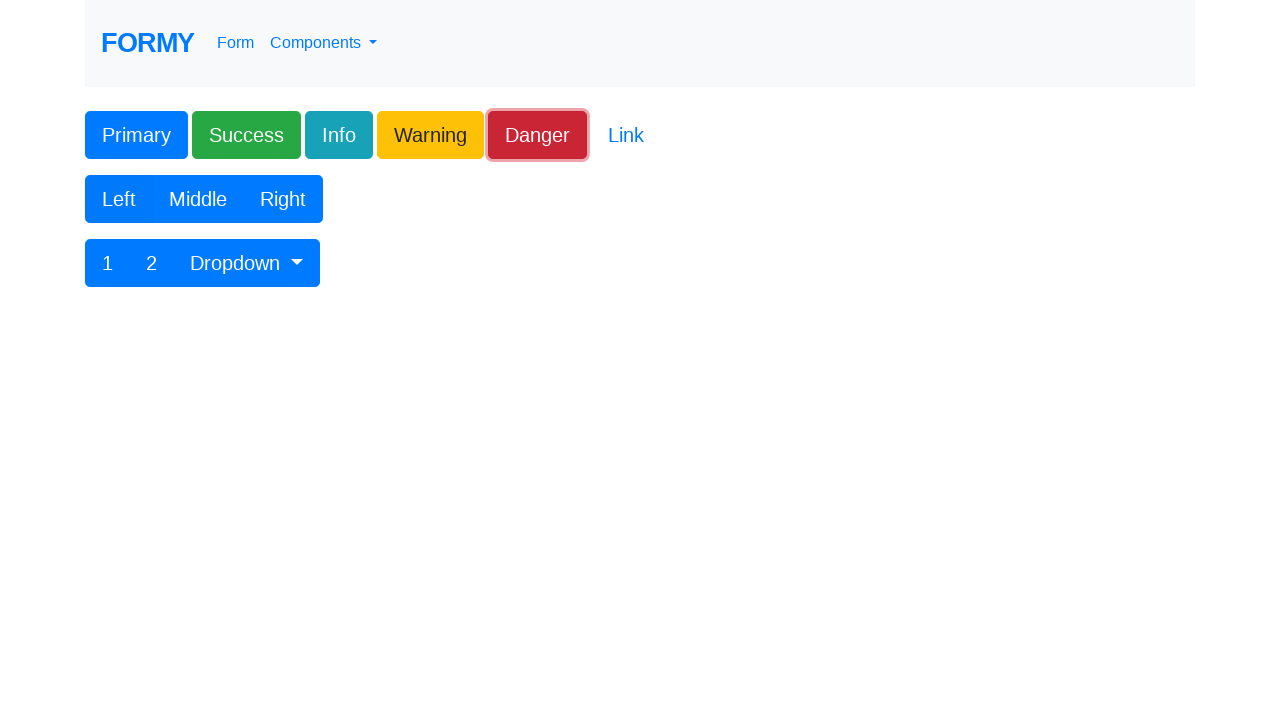

Clicked Middle button in button group at (198, 199) on button:has-text('Middle')
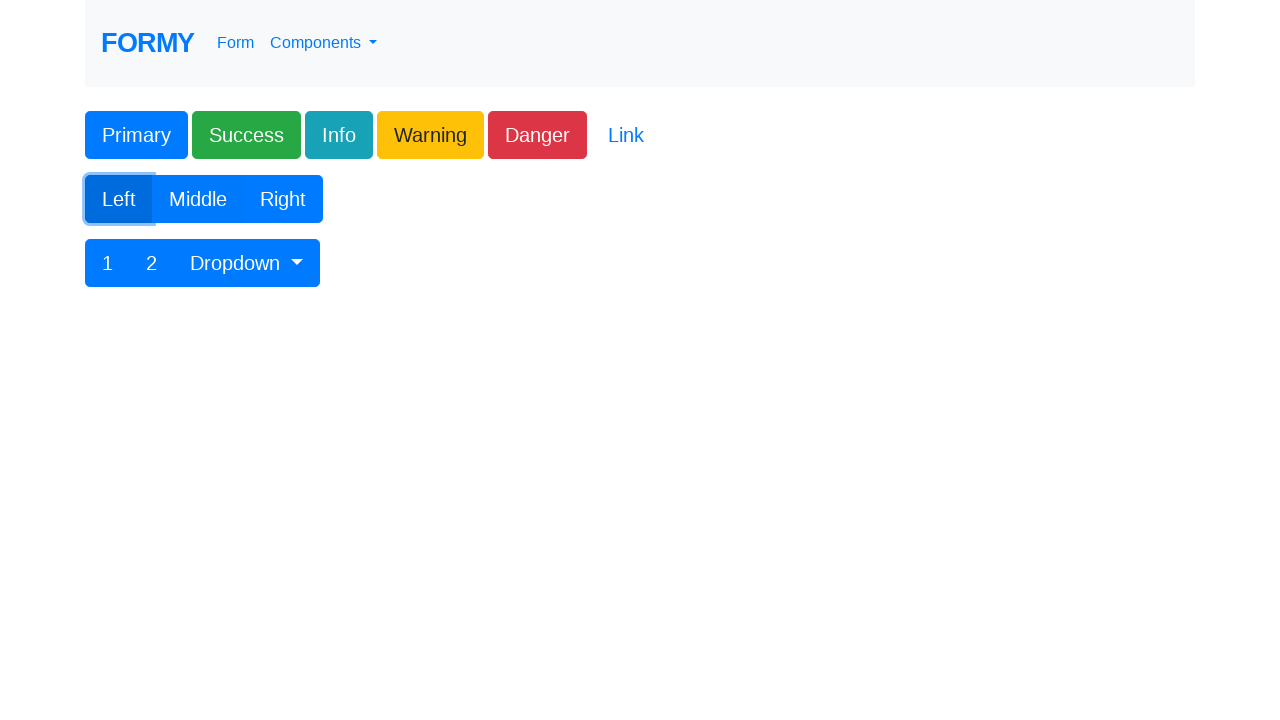

Clicked Right button in button group at (283, 199) on button:has-text('Right')
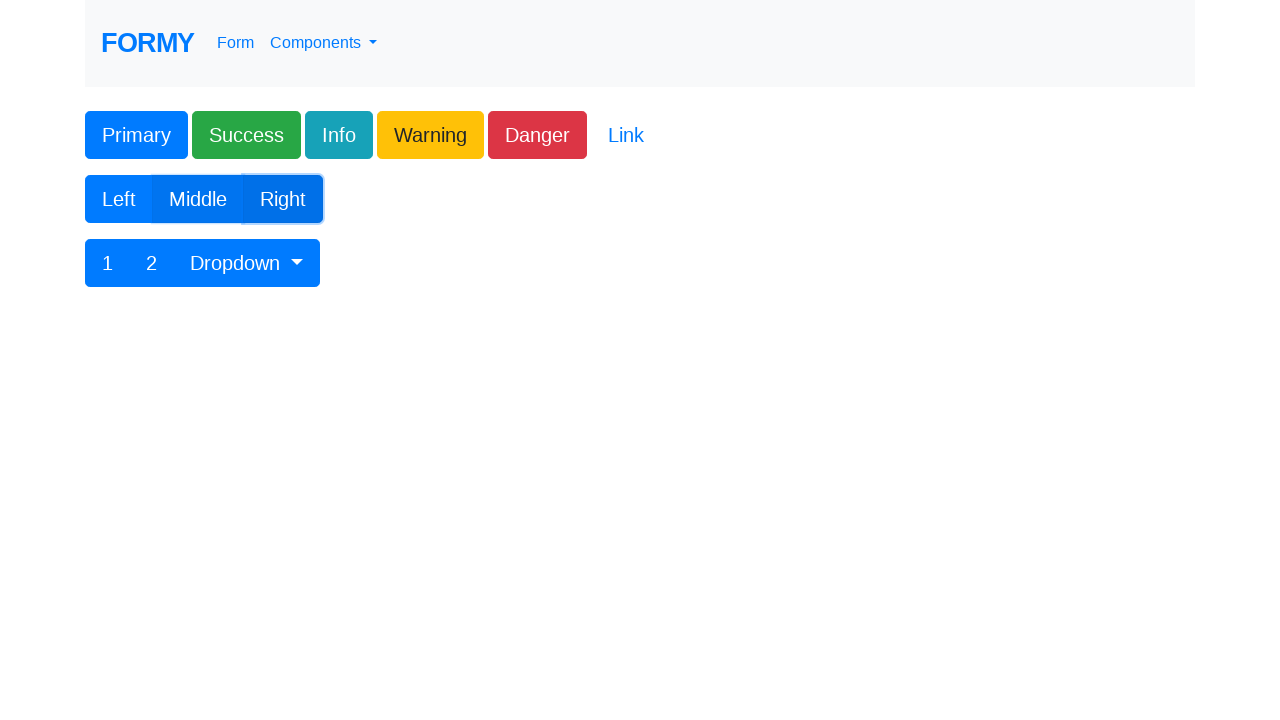

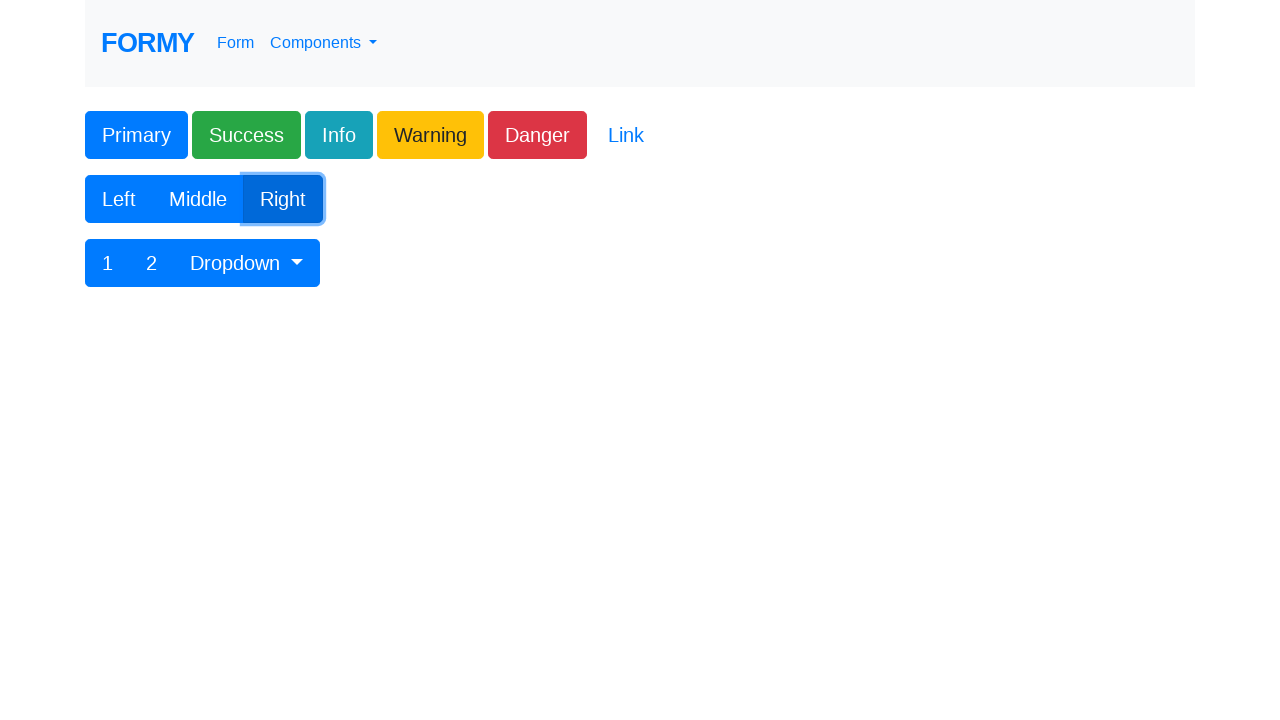